Navigates to the Rahul Shetty Academy Automation Practice page and verifies the page loads by retrieving the page title.

Starting URL: https://rahulshettyacademy.com/AutomationPractice/

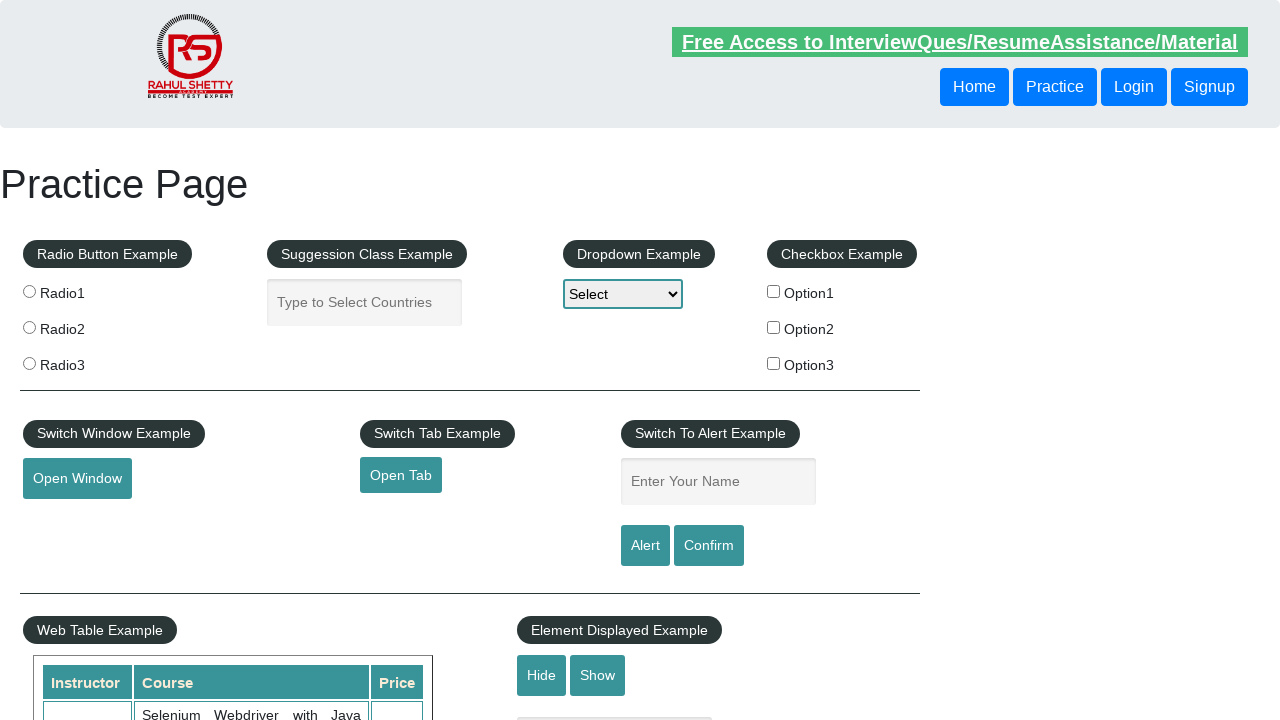

Waited for page to reach domcontentloaded state
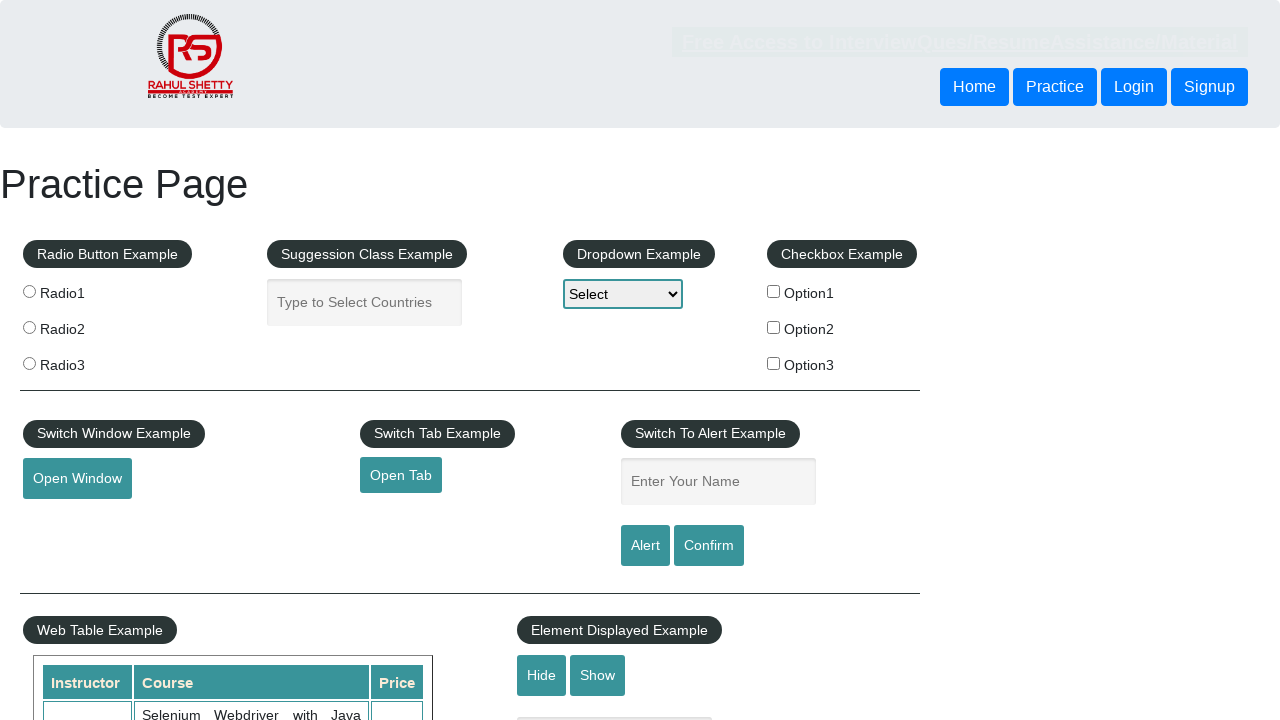

Retrieved page title: Practice Page
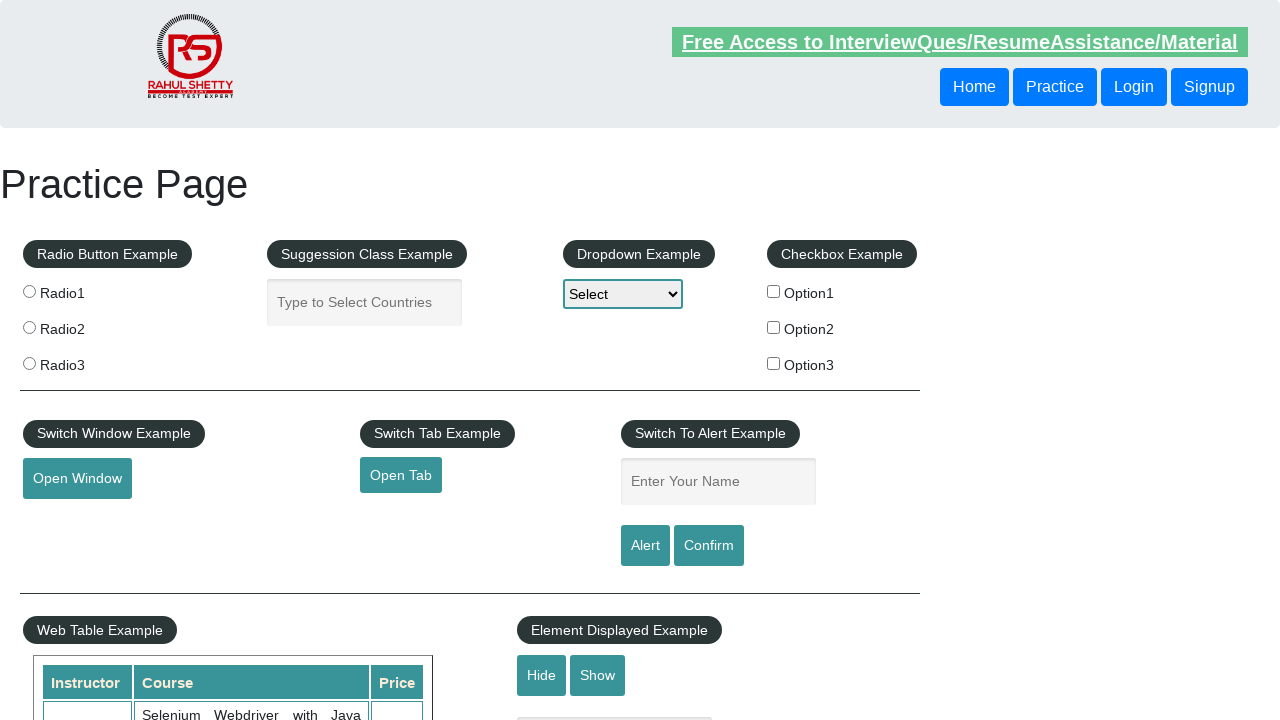

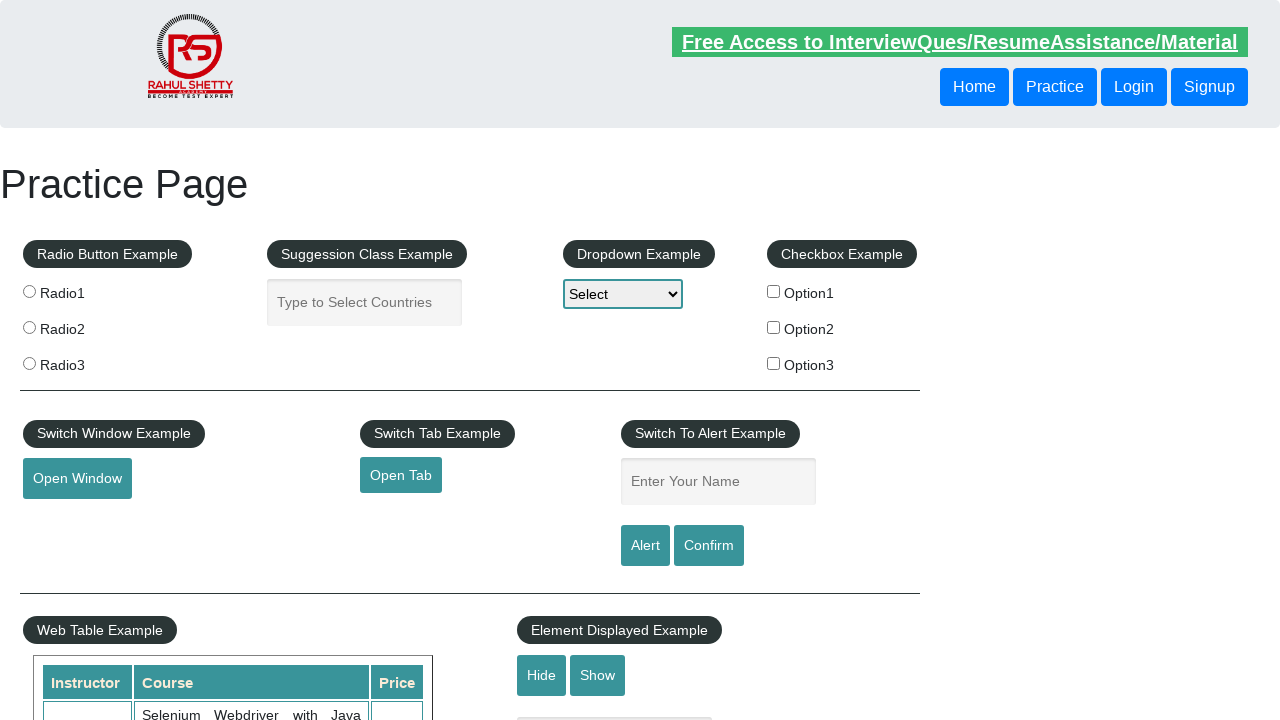